Tests multi-select dropdown functionality by selecting multiple options using different methods (visible text, index, and value)

Starting URL: https://training-support.net/webelements/selects

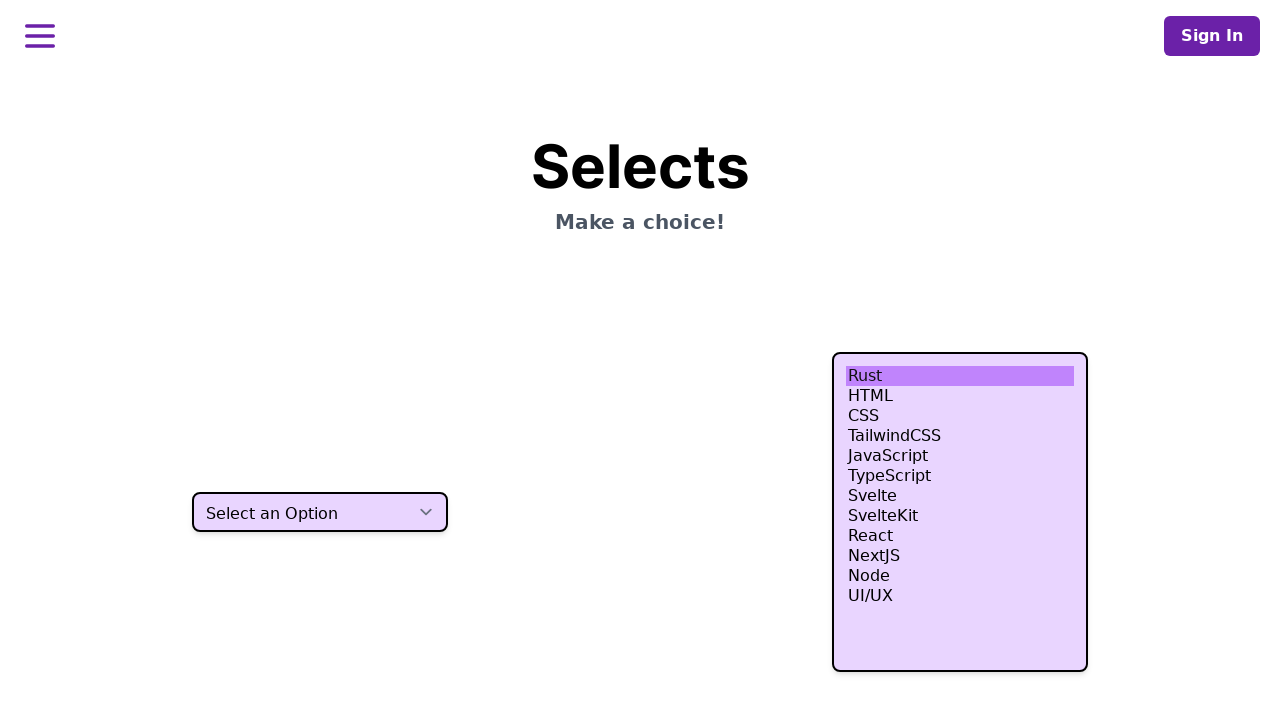

Located multi-select dropdown element with class 'h-80'
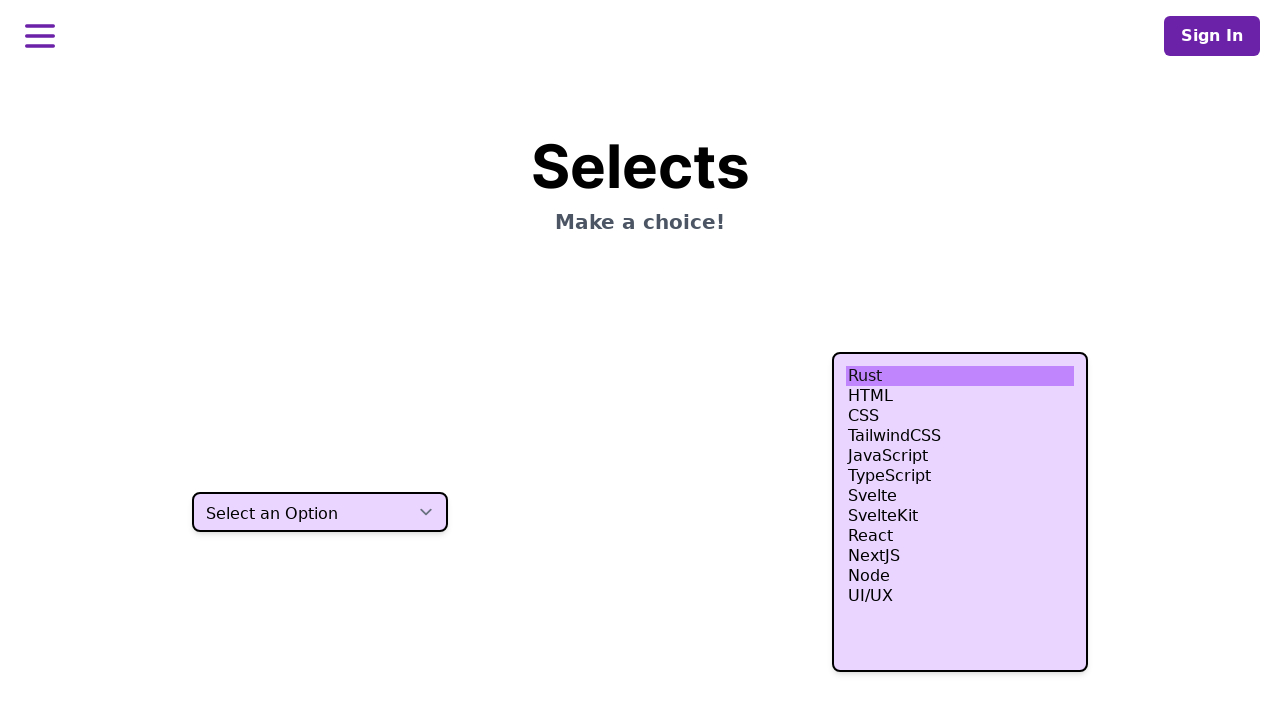

Selected 'HTML' option by visible text on select.h-80
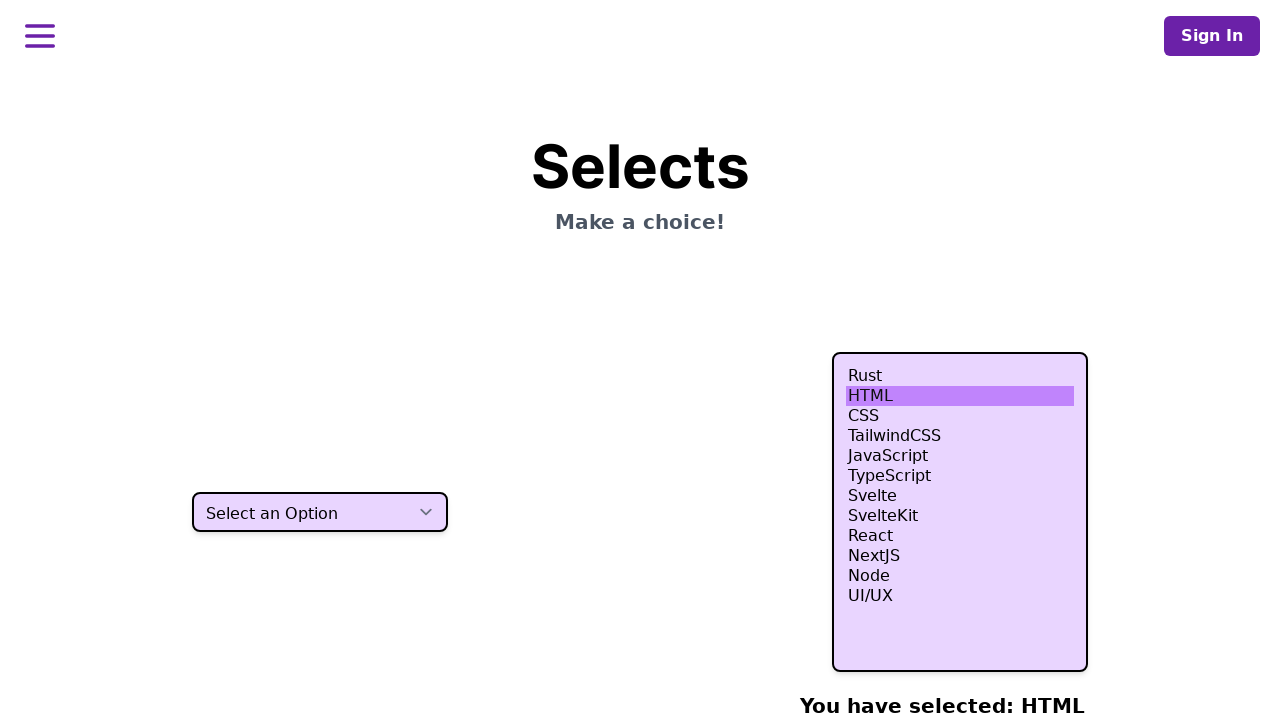

Selected options at indices 3 and 4 on select.h-80
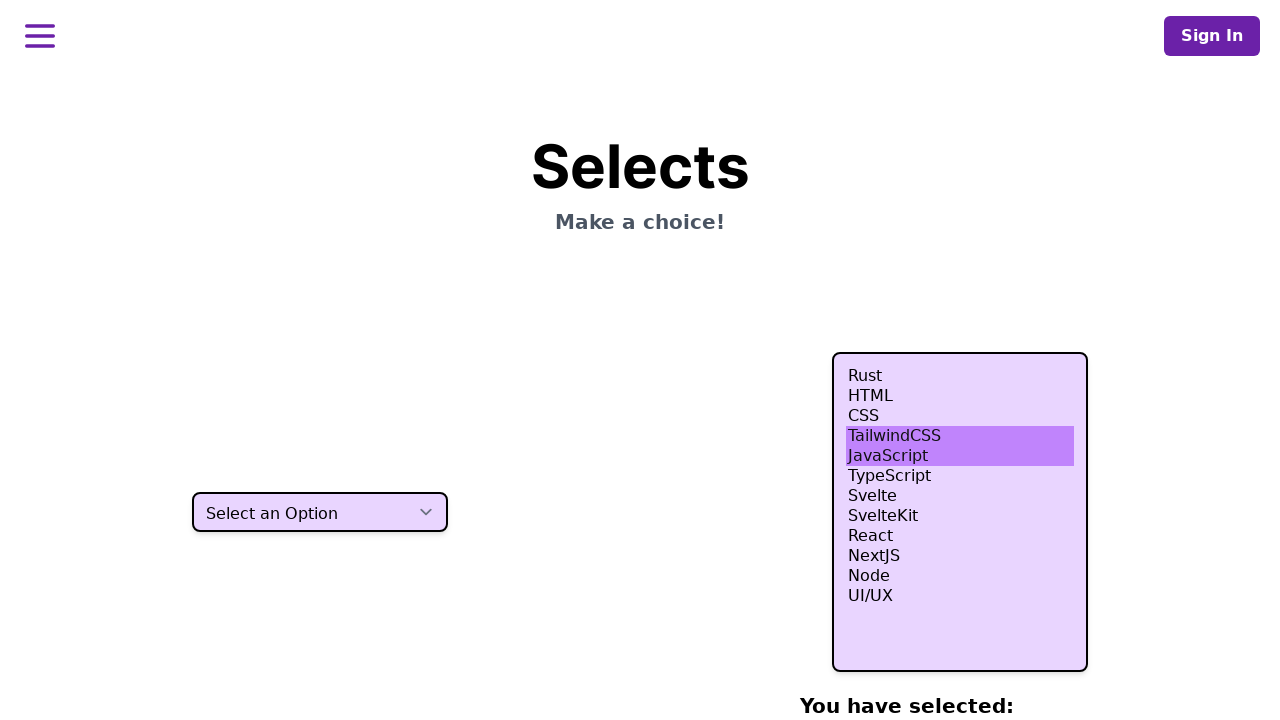

Selected 'nodejs' option by value on select.h-80
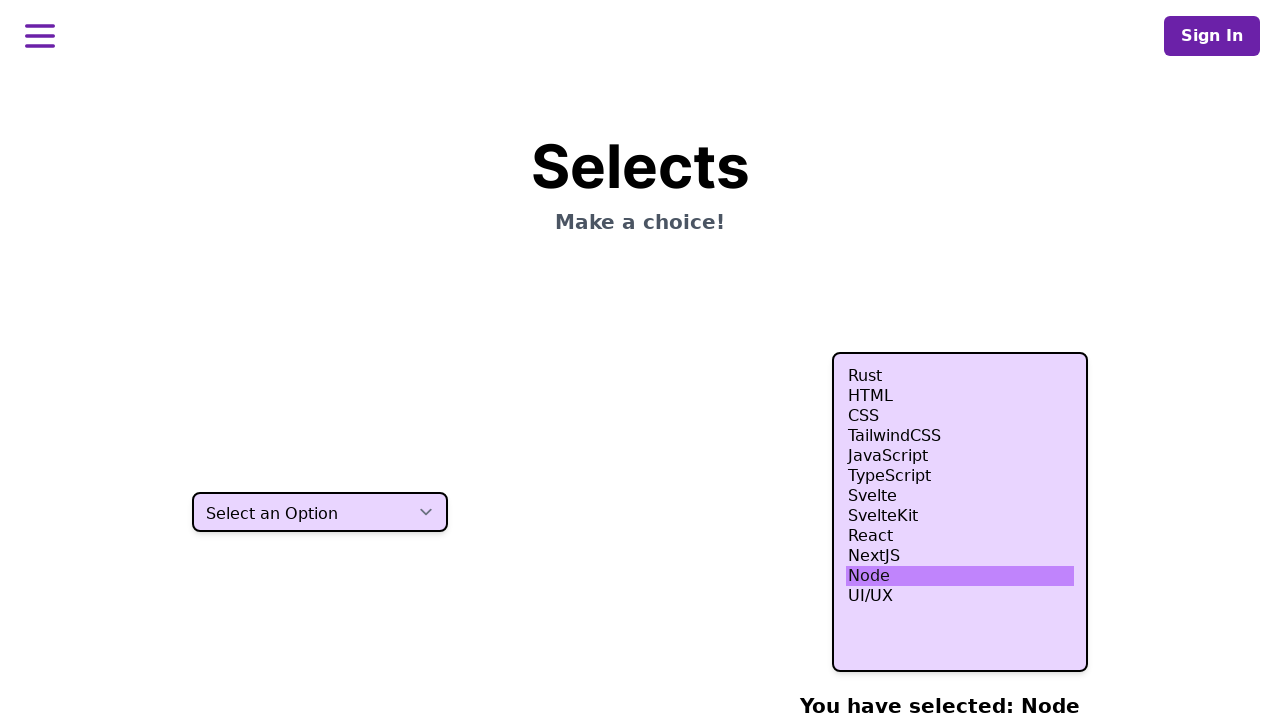

Retrieved all selected option texts from multi-select dropdown
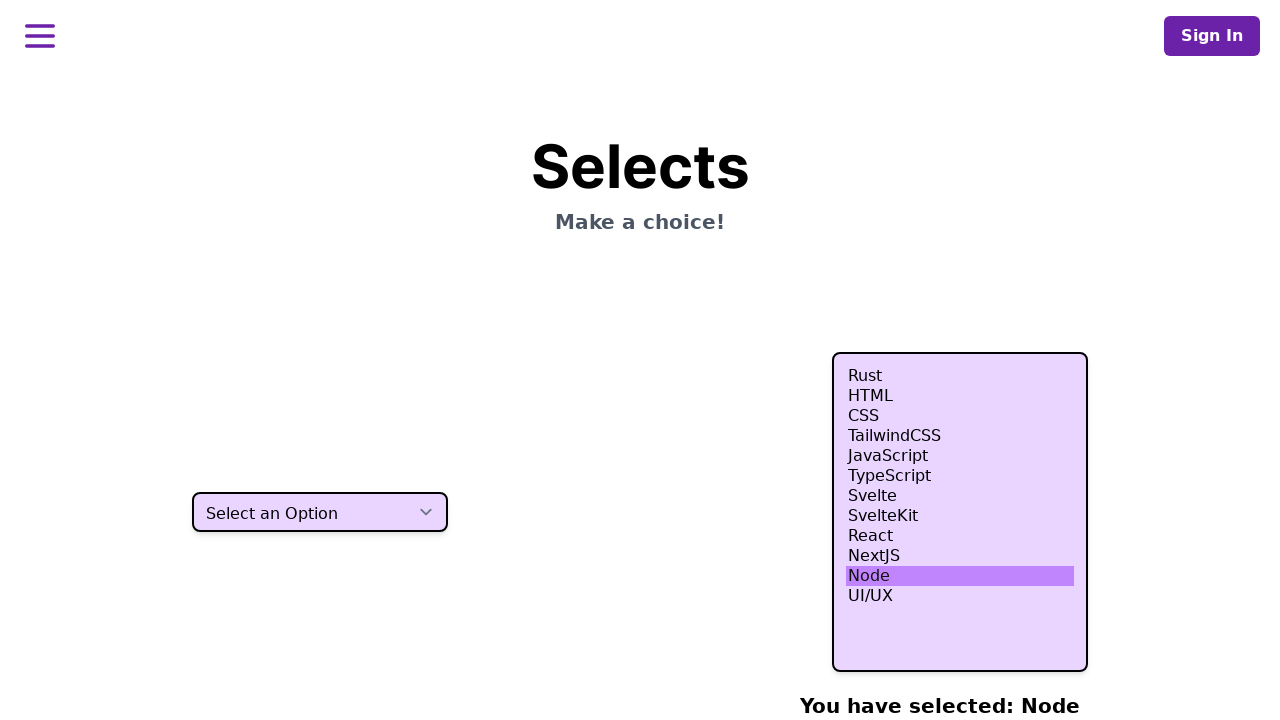

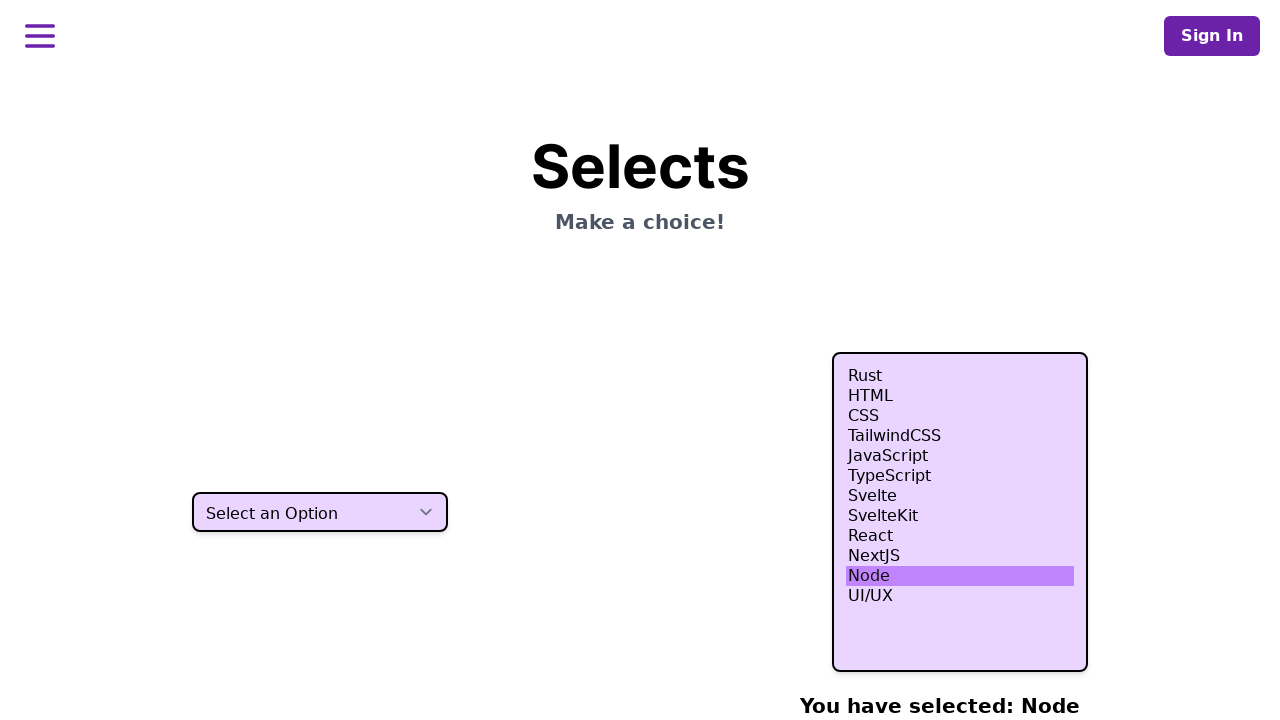